Tests registration form validation by entering mismatched passwords and verifying the password confirmation error message

Starting URL: https://alada.vn/tai-khoan/dang-ky.html

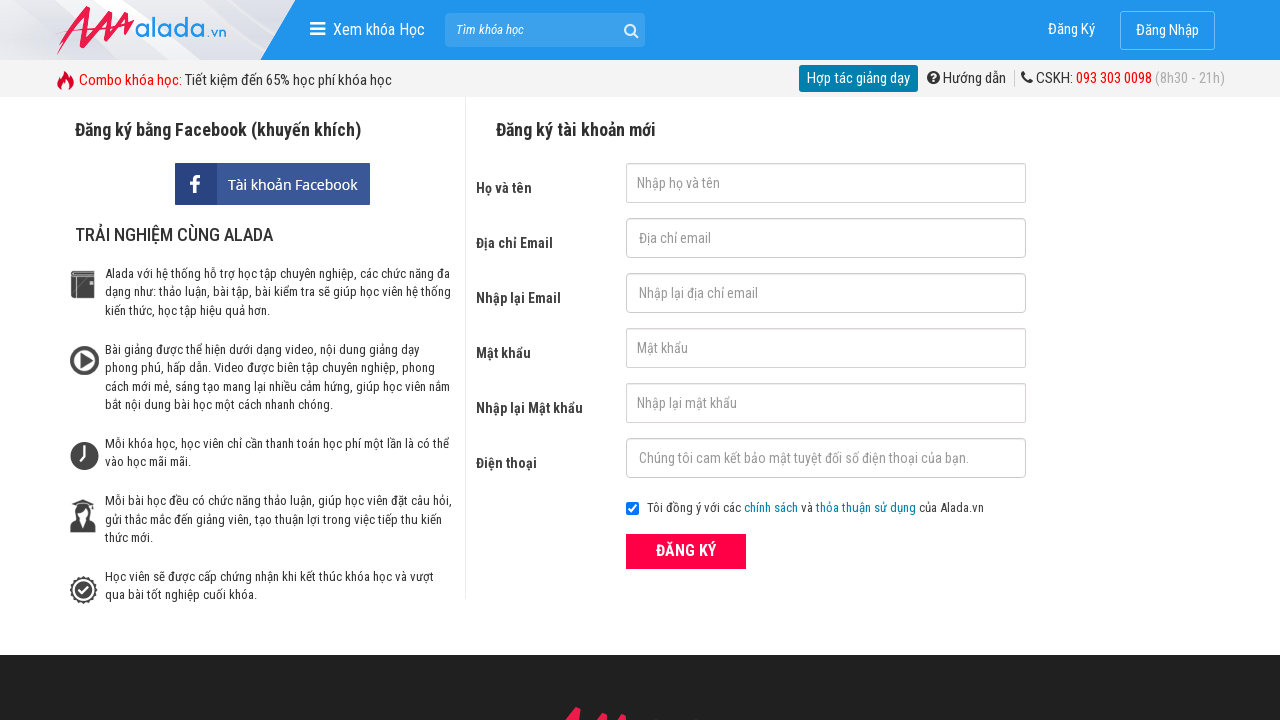

Filled username field with 'Pham Duc Anh' on #txtFirstname
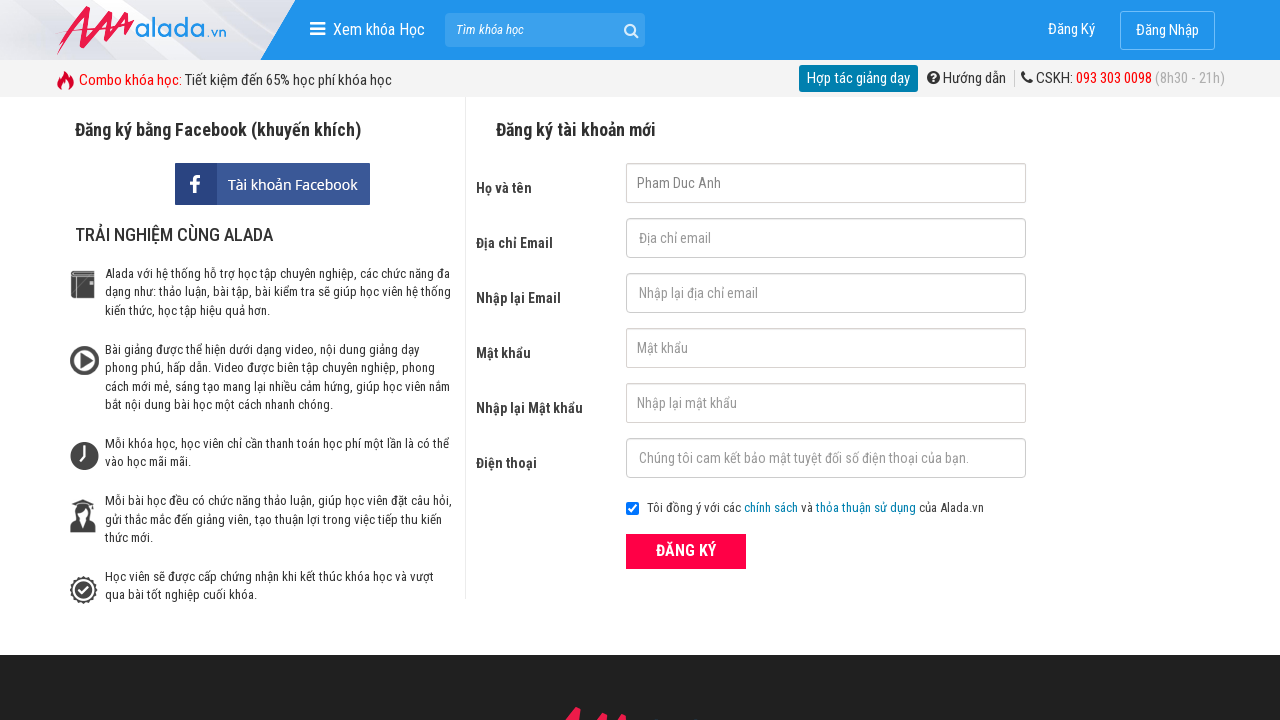

Filled email field with 'ducanh2024@gmail.com' on #txtEmail
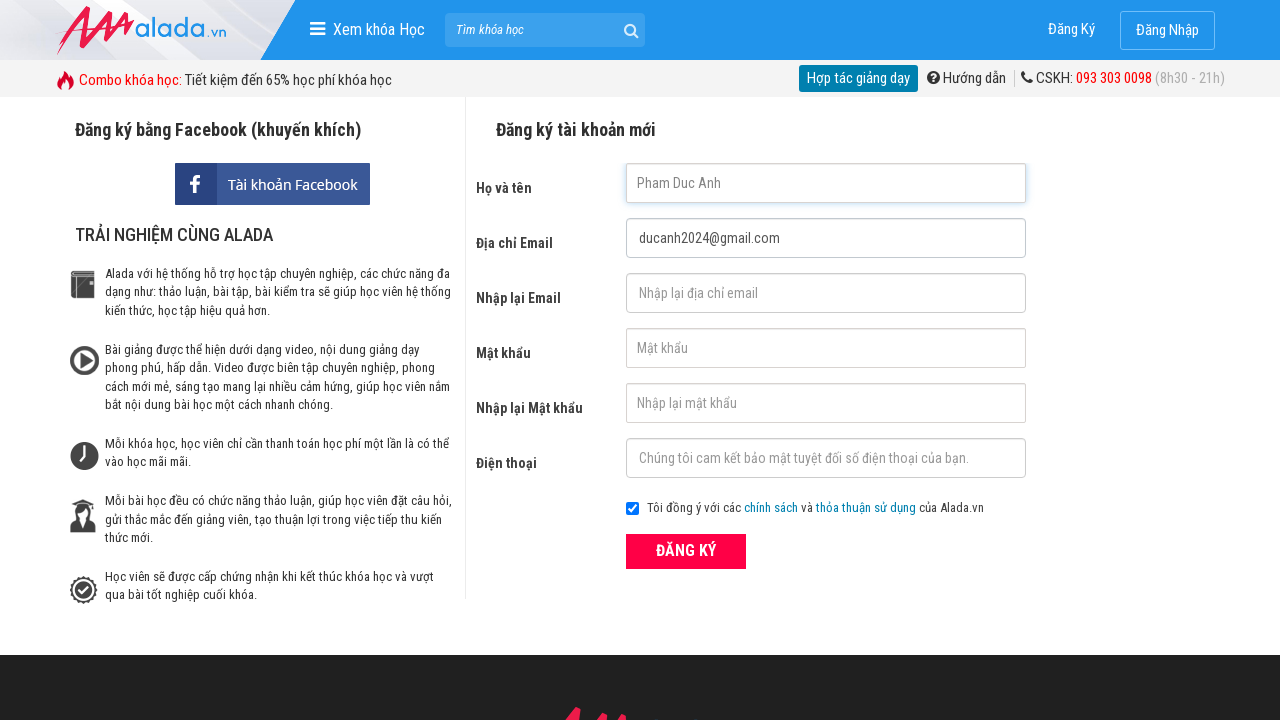

Filled confirm email field with 'ducanh2024@gmail.com' on #txtCEmail
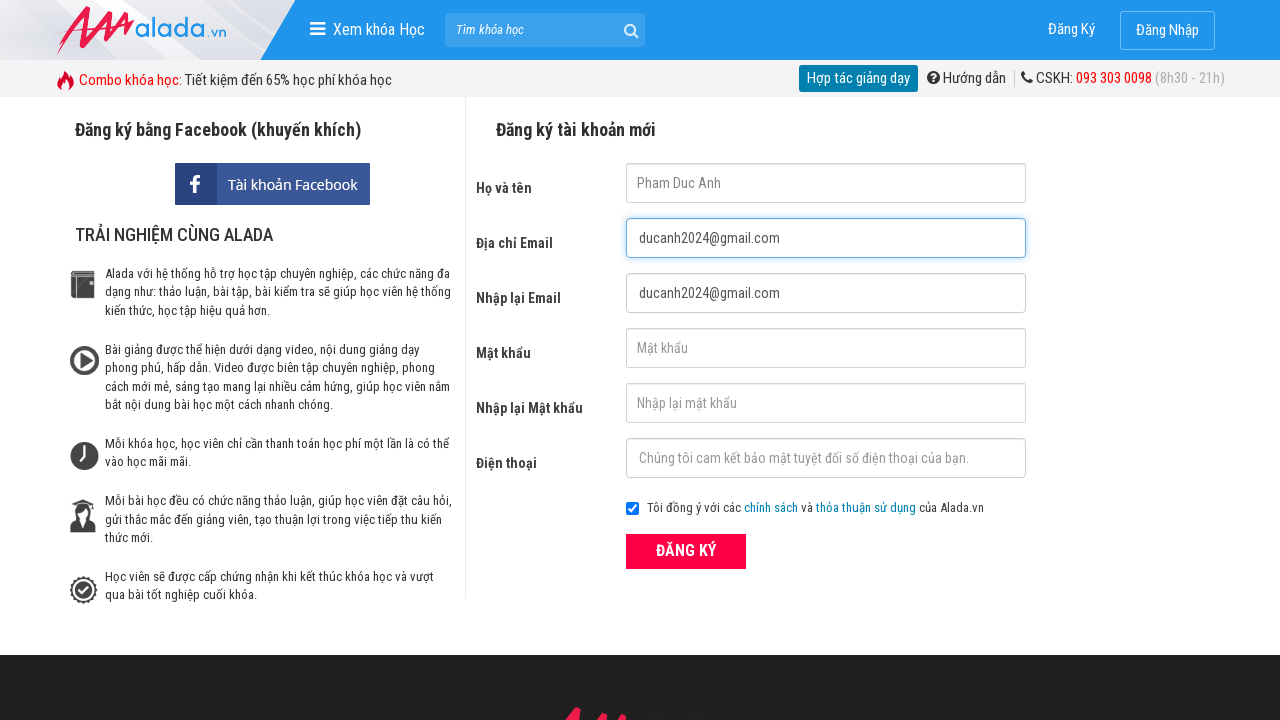

Filled password field with 'ValidPass789' on #txtPassword
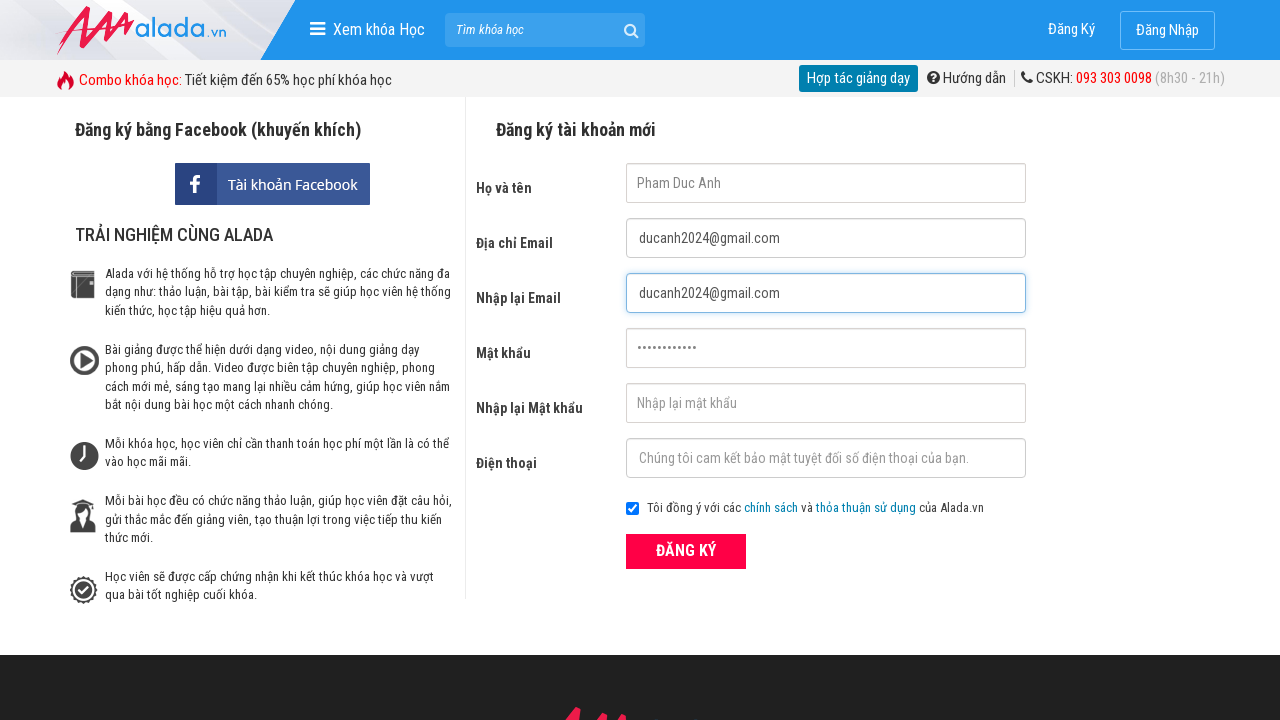

Filled confirm password field with mismatched password 'DifferentPass123' on #txtCPassword
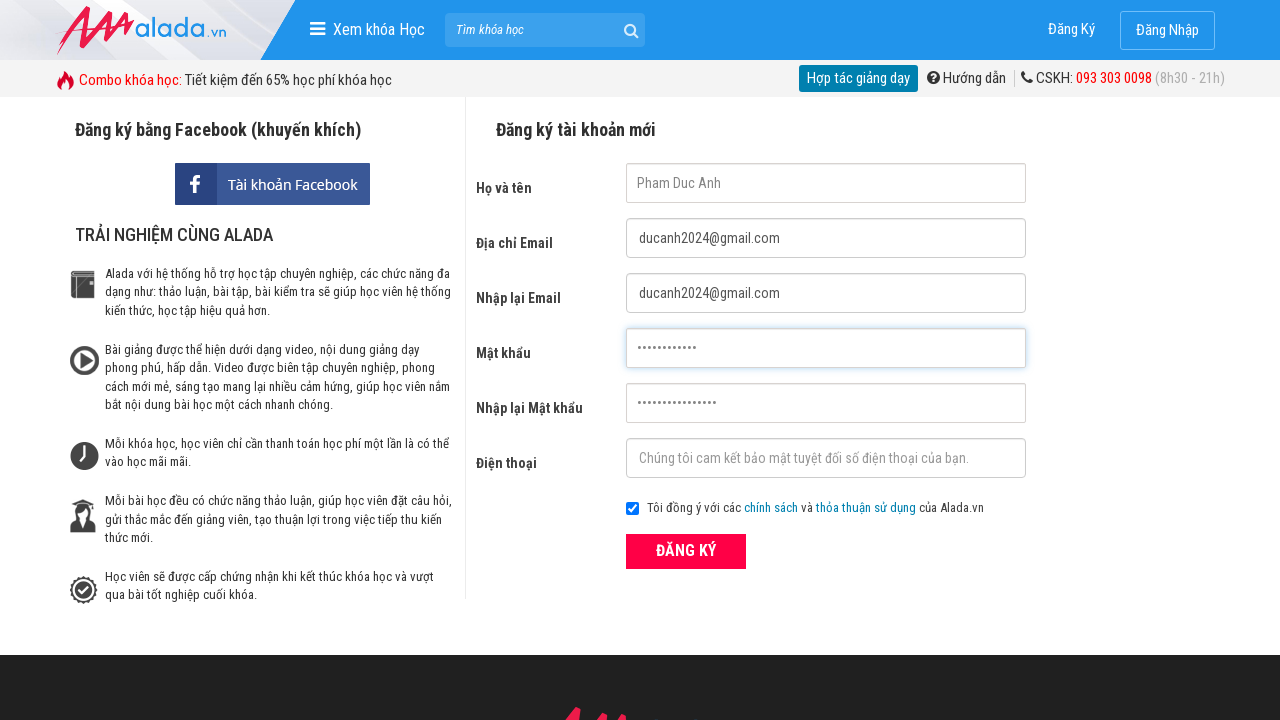

Filled phone number field with '0938765432' on #txtPhone
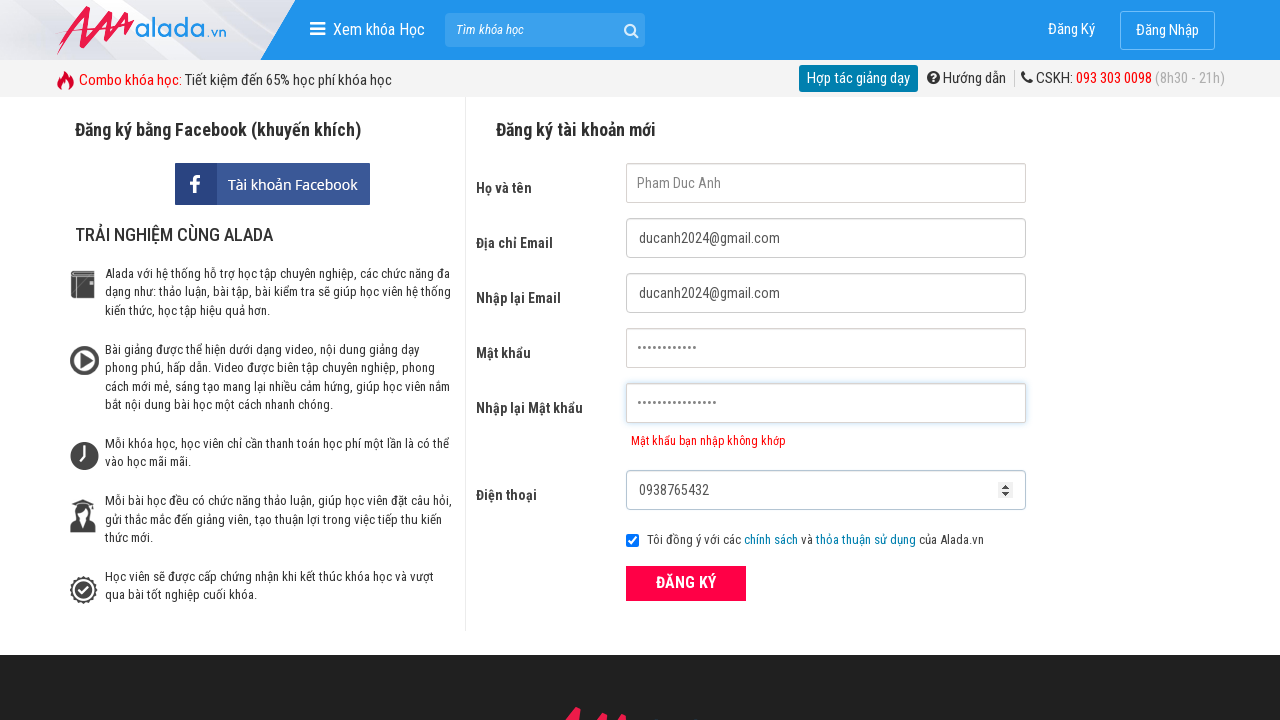

Clicked submit button to attempt registration at (686, 583) on button[type='submit']
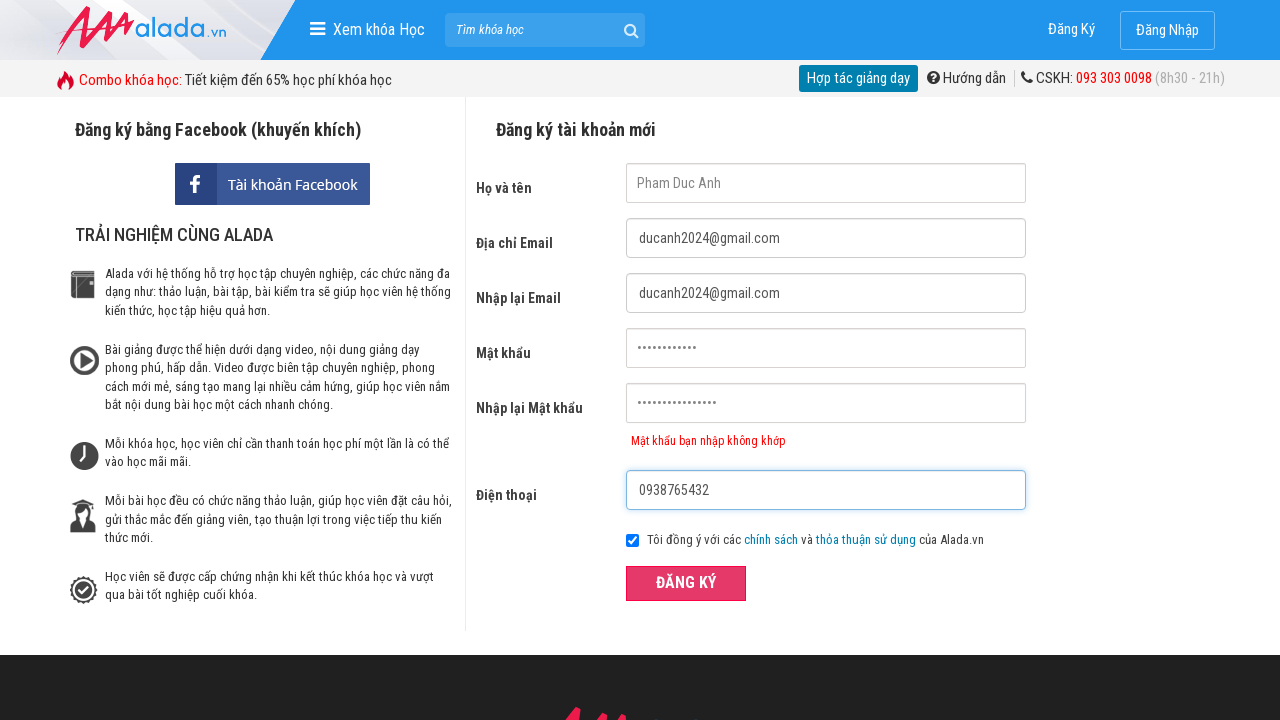

Password confirmation error message appeared, validating mismatched password detection
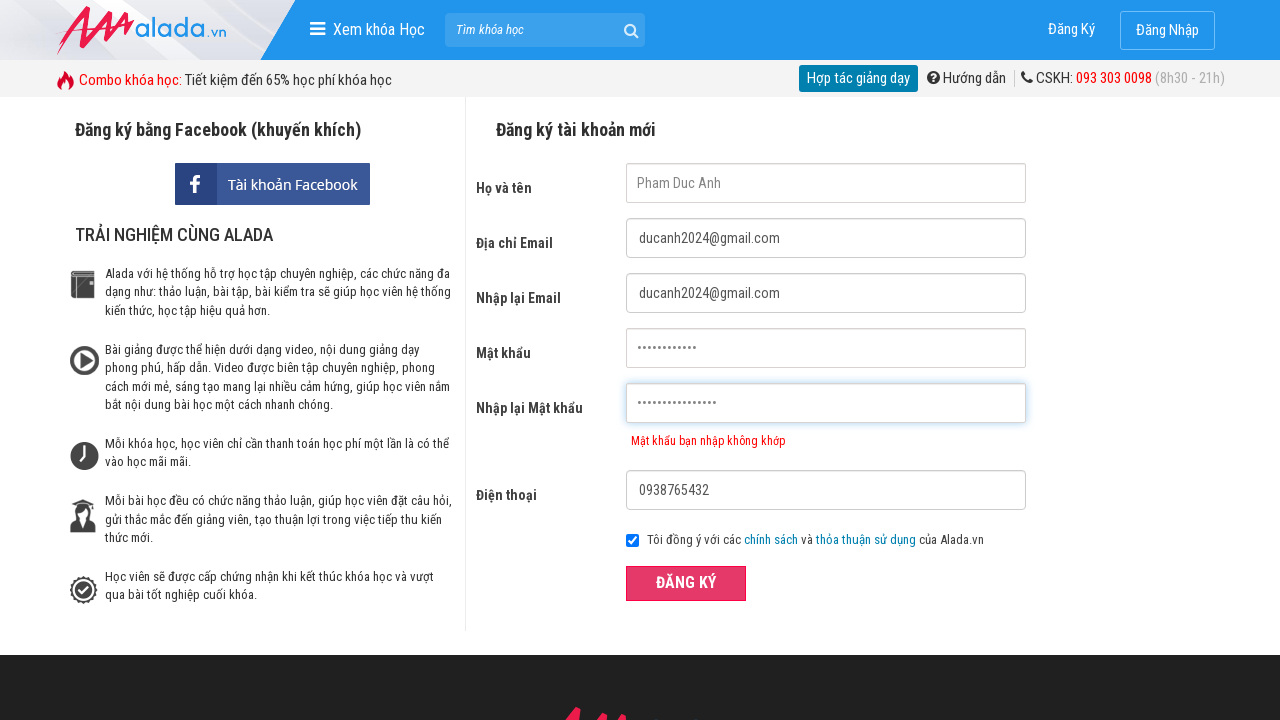

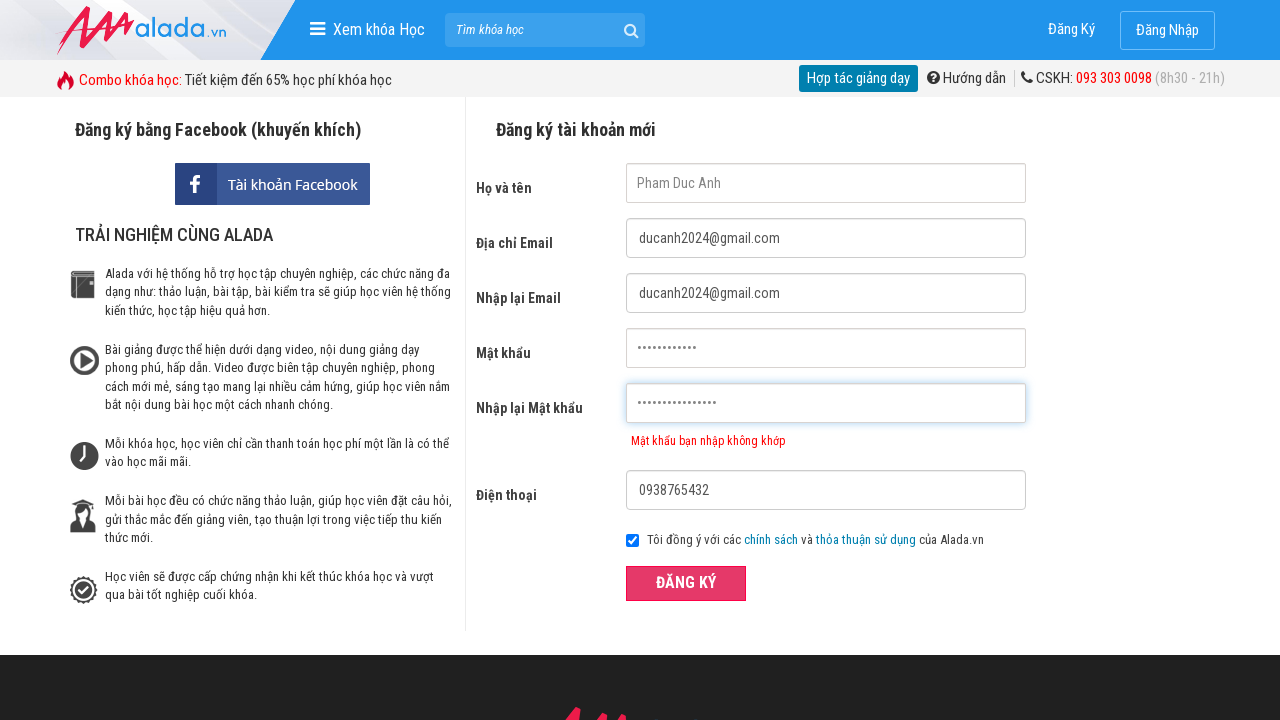